Navigates to CCTV TV's news listing page and clicks on a news video item to play it

Starting URL: https://tv.cctv.com/lm/index.shtml?spm=C28340.P2qo7O8Q1Led.EEfEAhEnQFPl.25#datapd=&datafl=%E6%96%B0%E9%97%BB&dataszm=

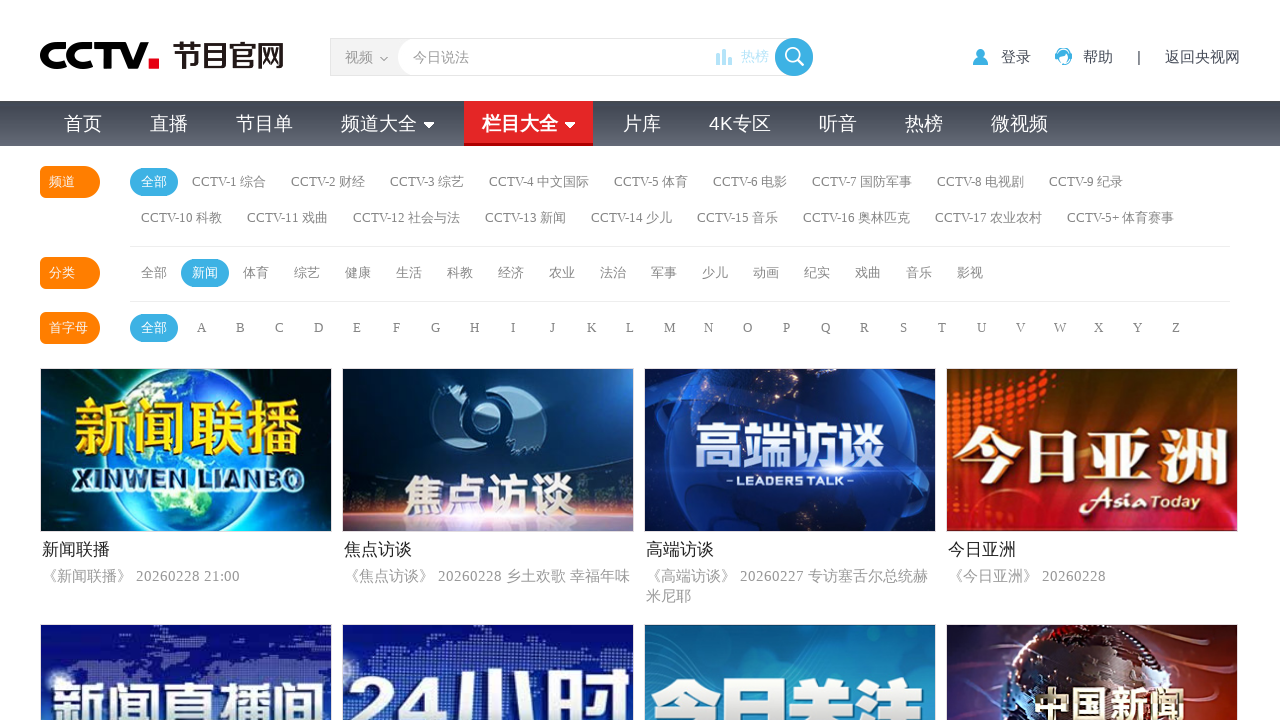

Waited for news listing to load - 15th news item selector ready
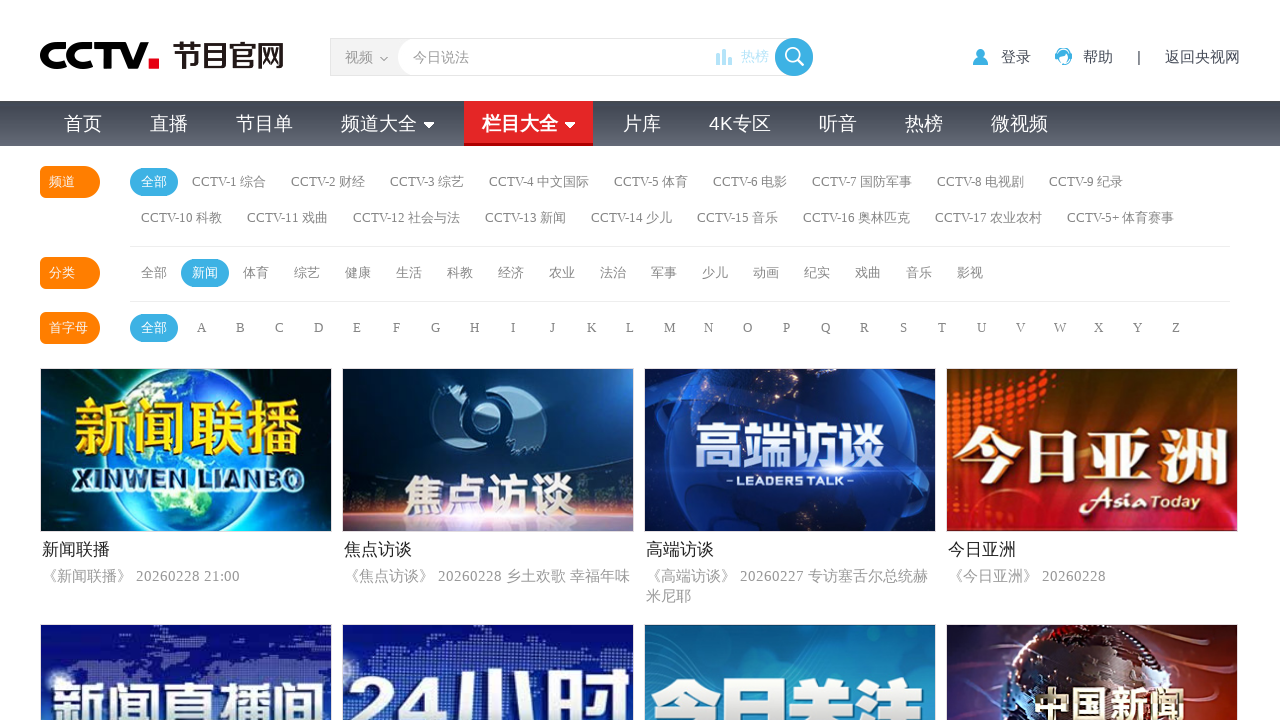

Clicked on 15th news video item to play it at (725, 360) on li:nth-of-type(15) > .text > .biref > a[target='_blank']
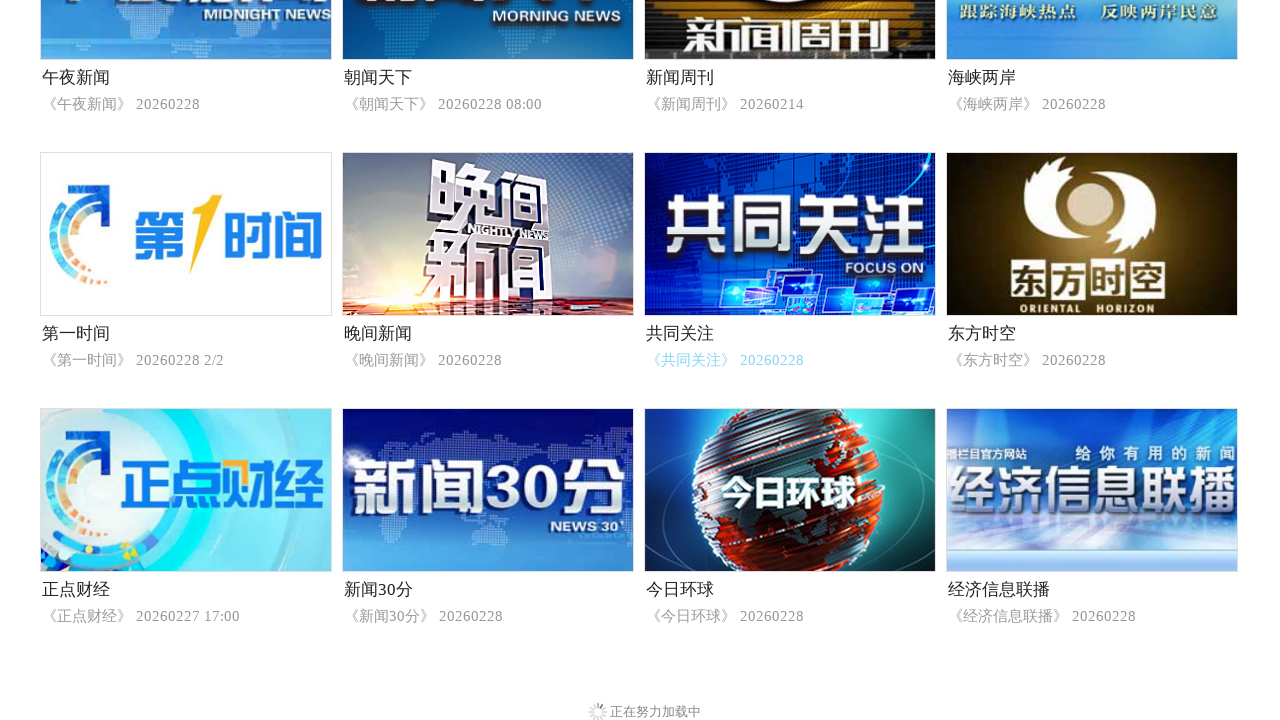

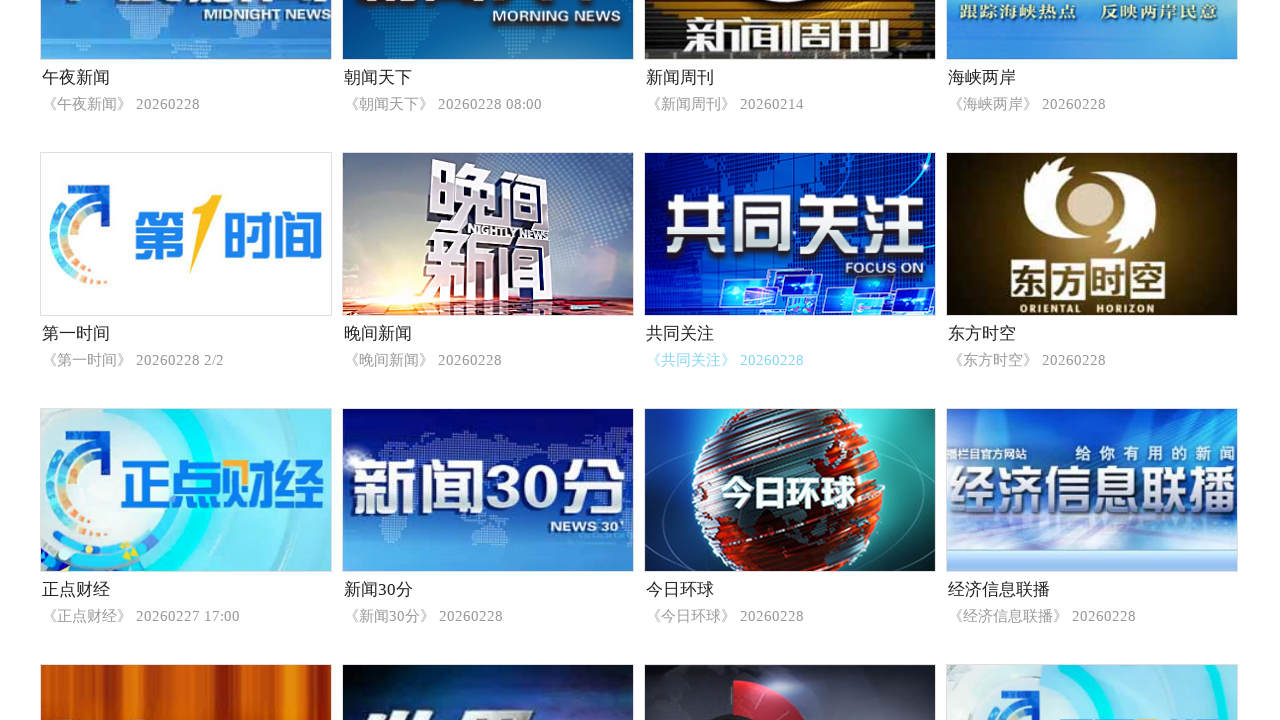